Tests explicit wait functionality by clicking a dropdown button and waiting for a link containing "Face" to become clickable

Starting URL: https://omayo.blogspot.com/

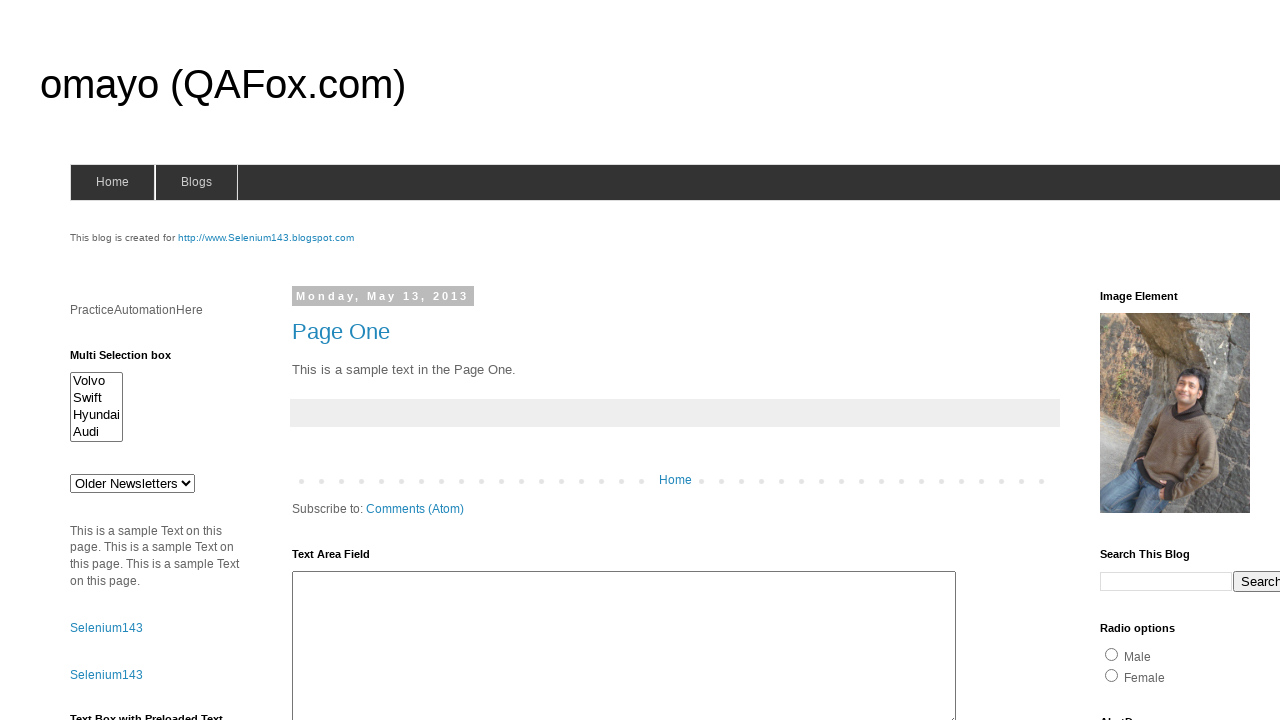

Clicked dropdown button at (1227, 360) on .dropdown button
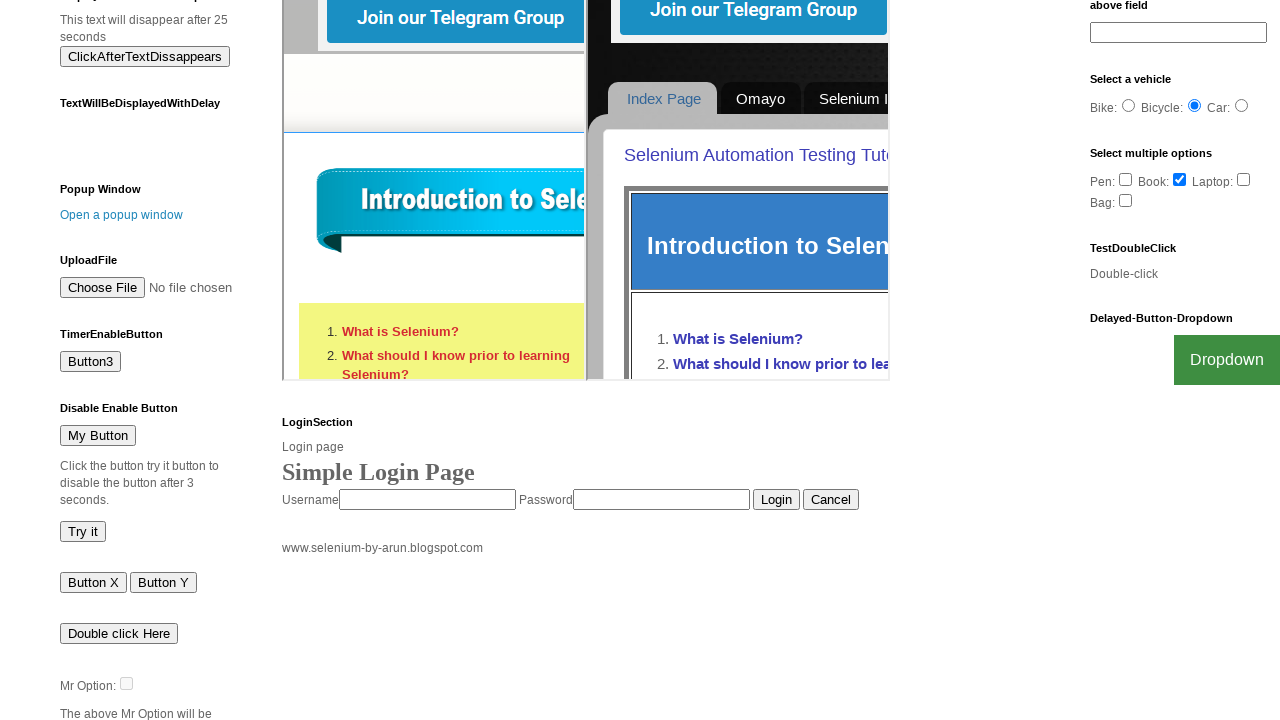

Waited for 'Face' link to become visible (explicit wait completed)
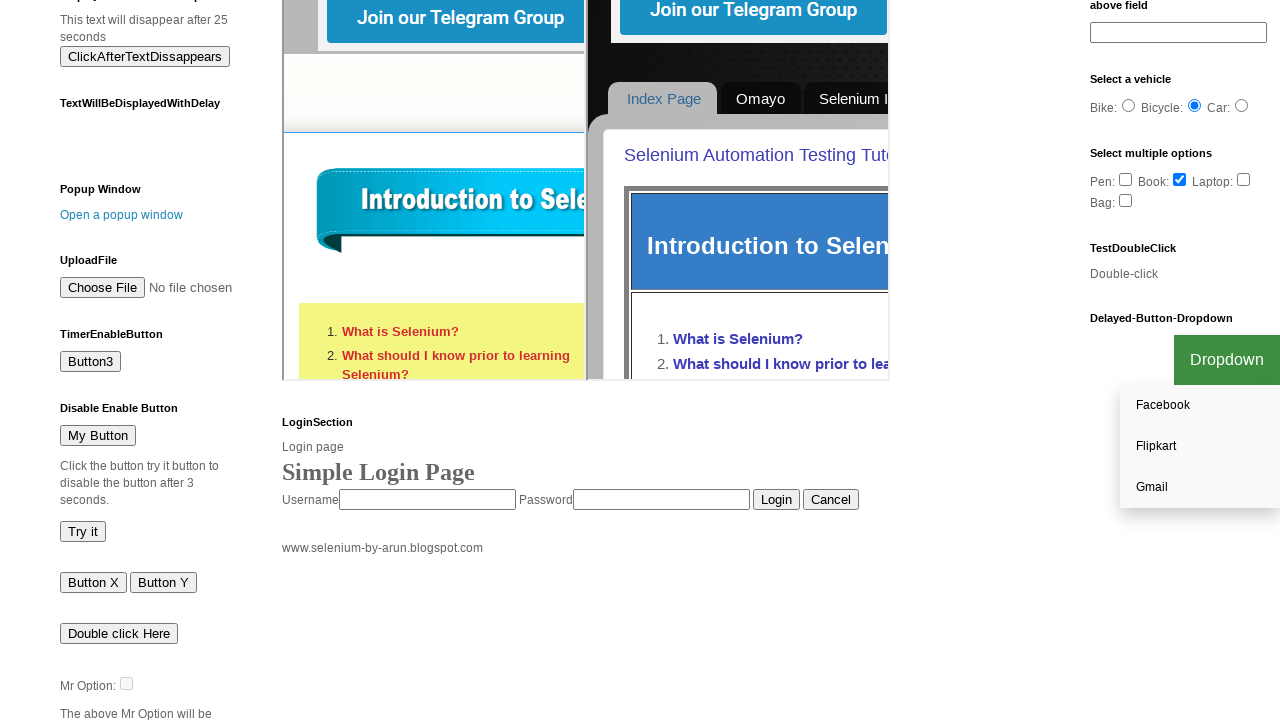

Clicked on 'Face' link to verify it is clickable at (1200, 406) on a:has-text('Face')
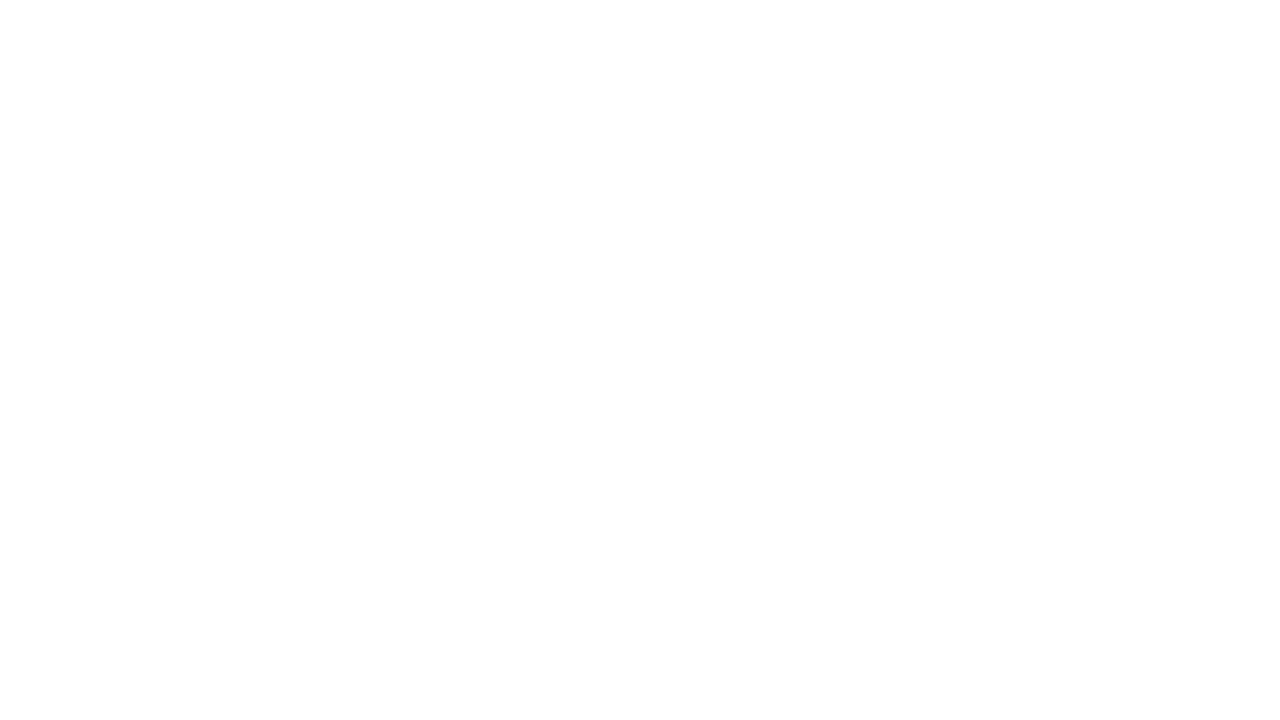

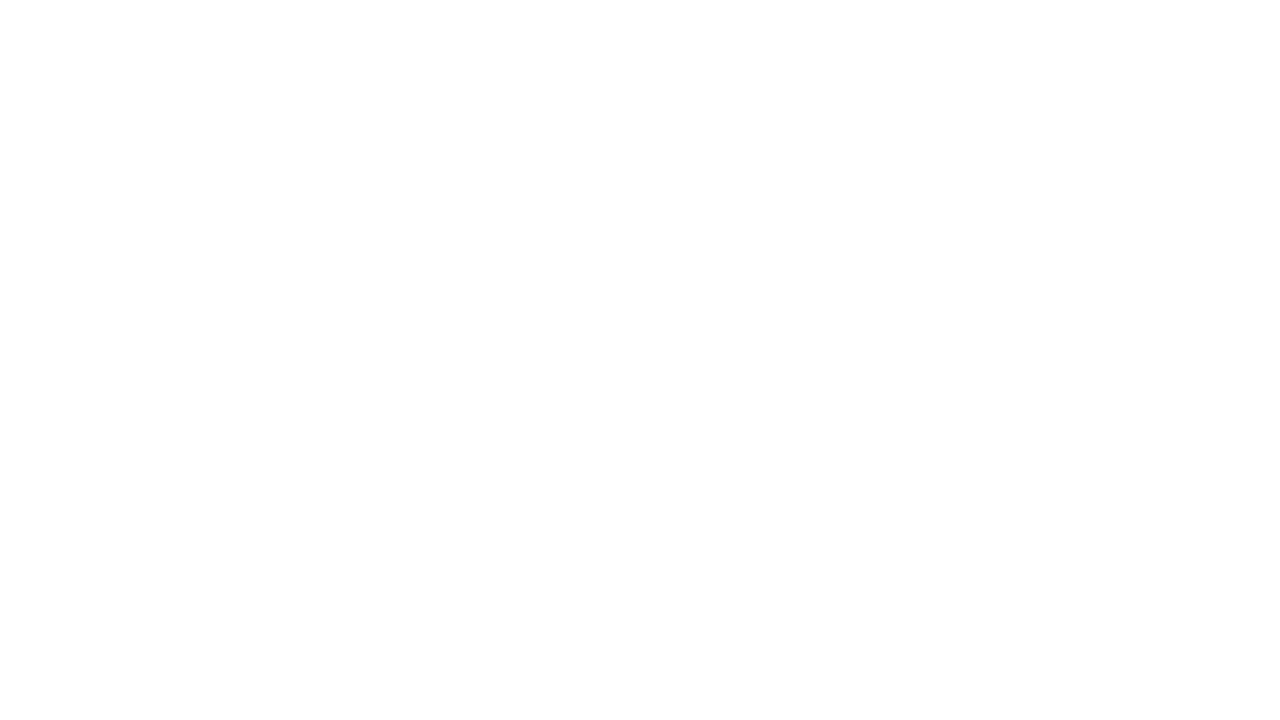